Tests filling a textarea form field on a practice automation form by entering an address using CSS class selector

Starting URL: https://demoqa.com/automation-practice-form

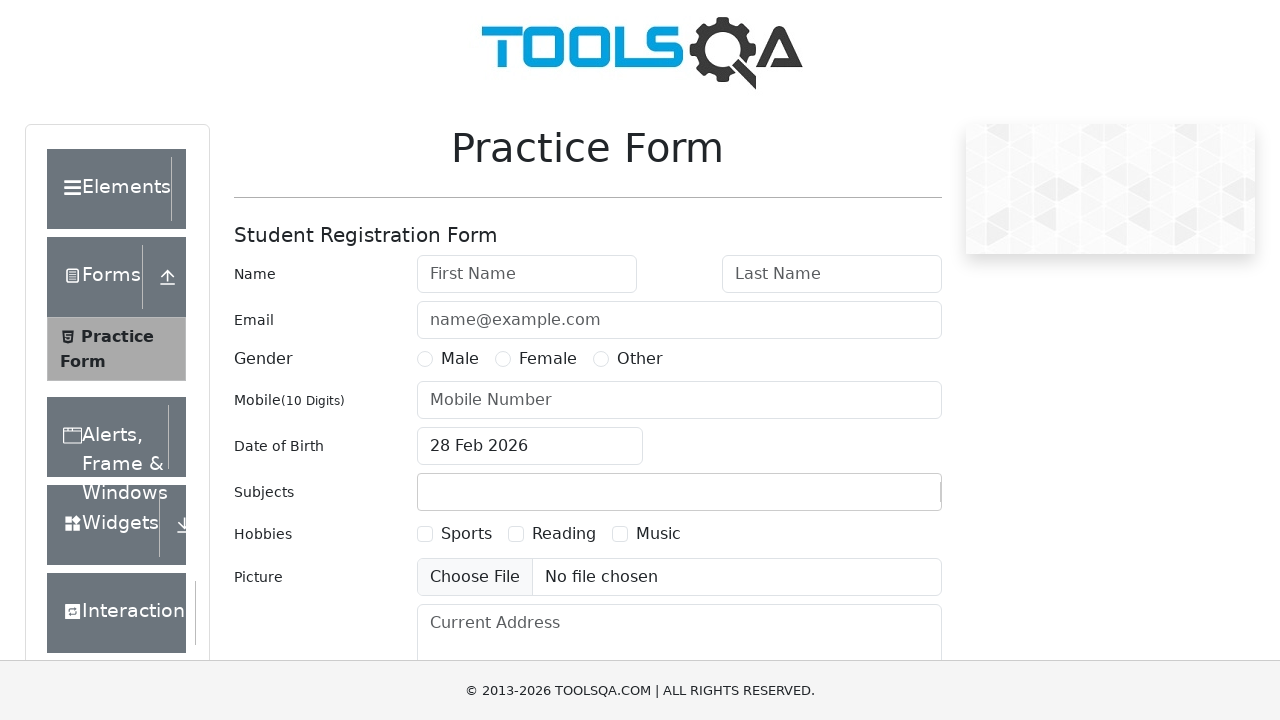

Filled textarea with address 'Jalan Rusak no. 145 Kelurahan Kuvukiland Kota Jakarta Tenggara' using CSS class selector on textarea.form-control
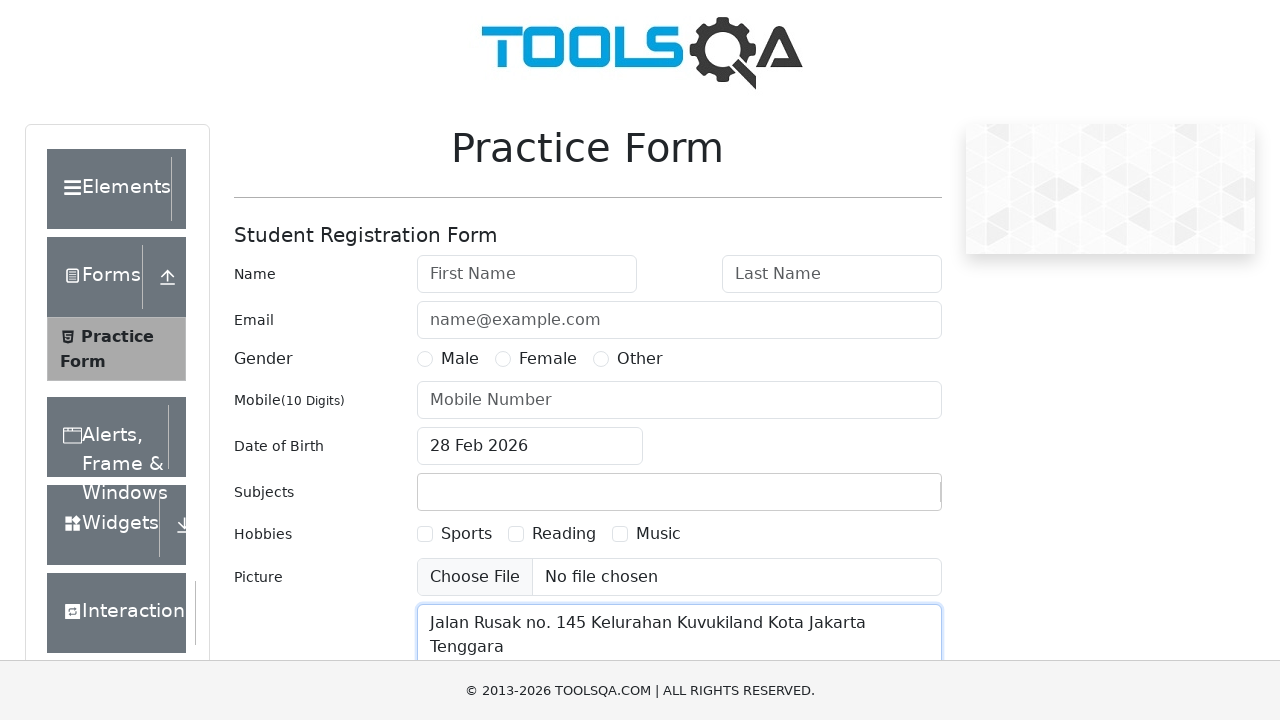

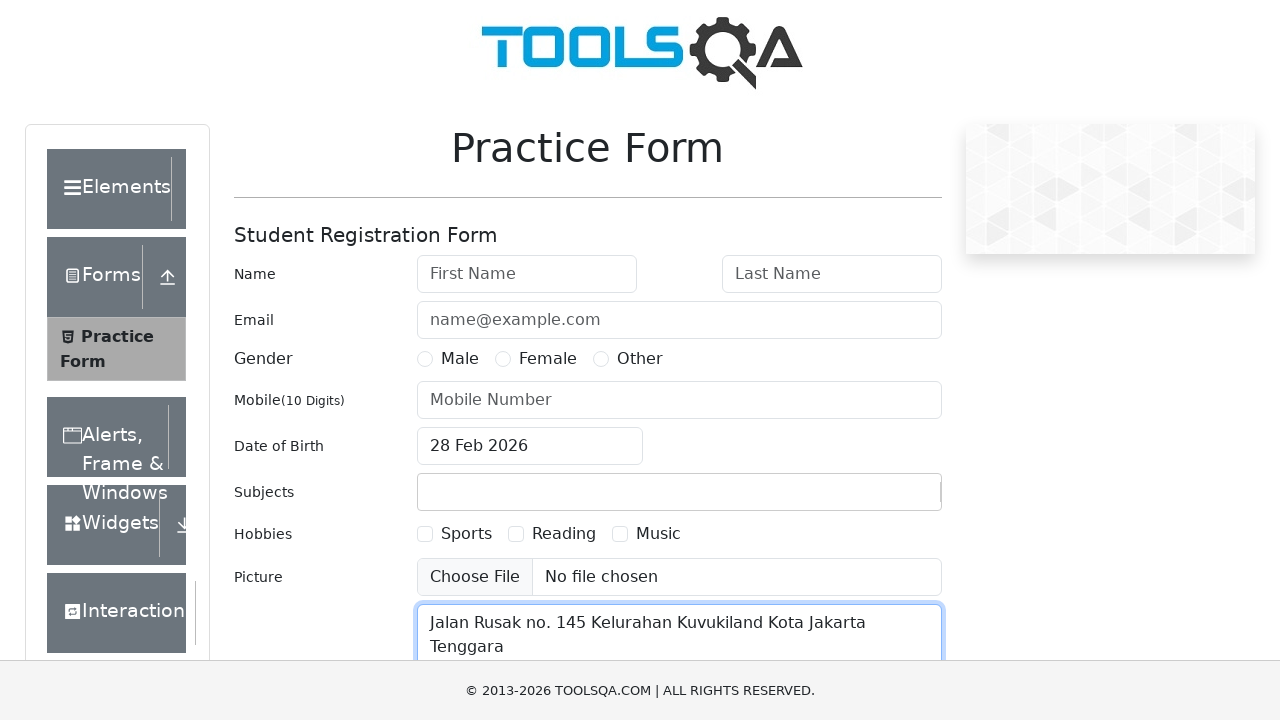